Tests handling of a simple JavaScript alert dialog by triggering an alert and accepting it.

Starting URL: https://selectorshub.com/xpath-practice-page/

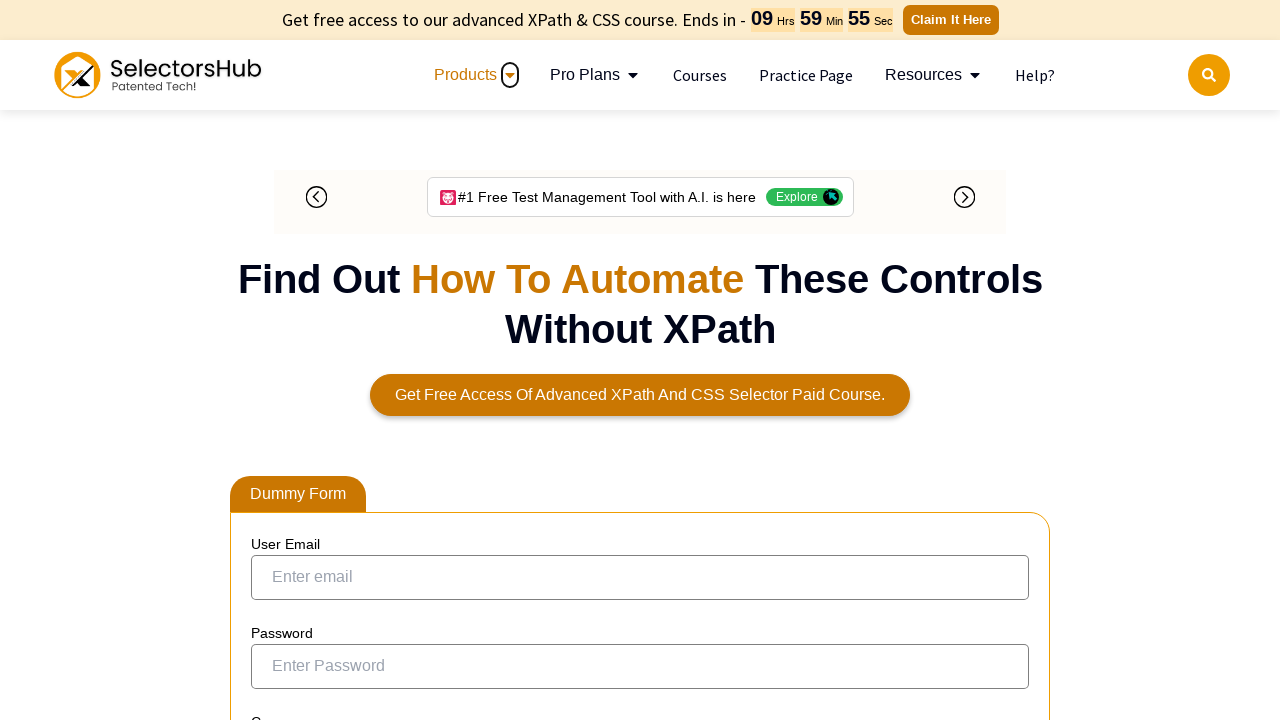

Set up dialog handler to accept alerts
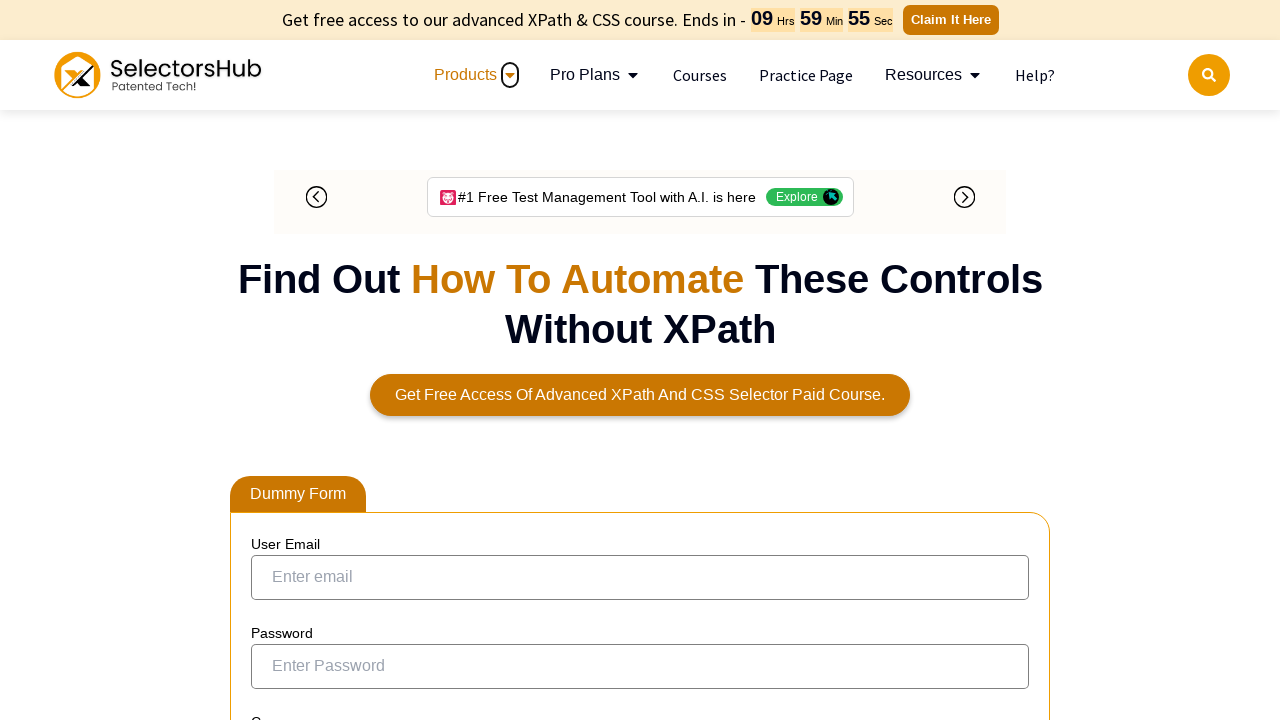

Triggered JavaScript alert with message 'Hello Harry!'
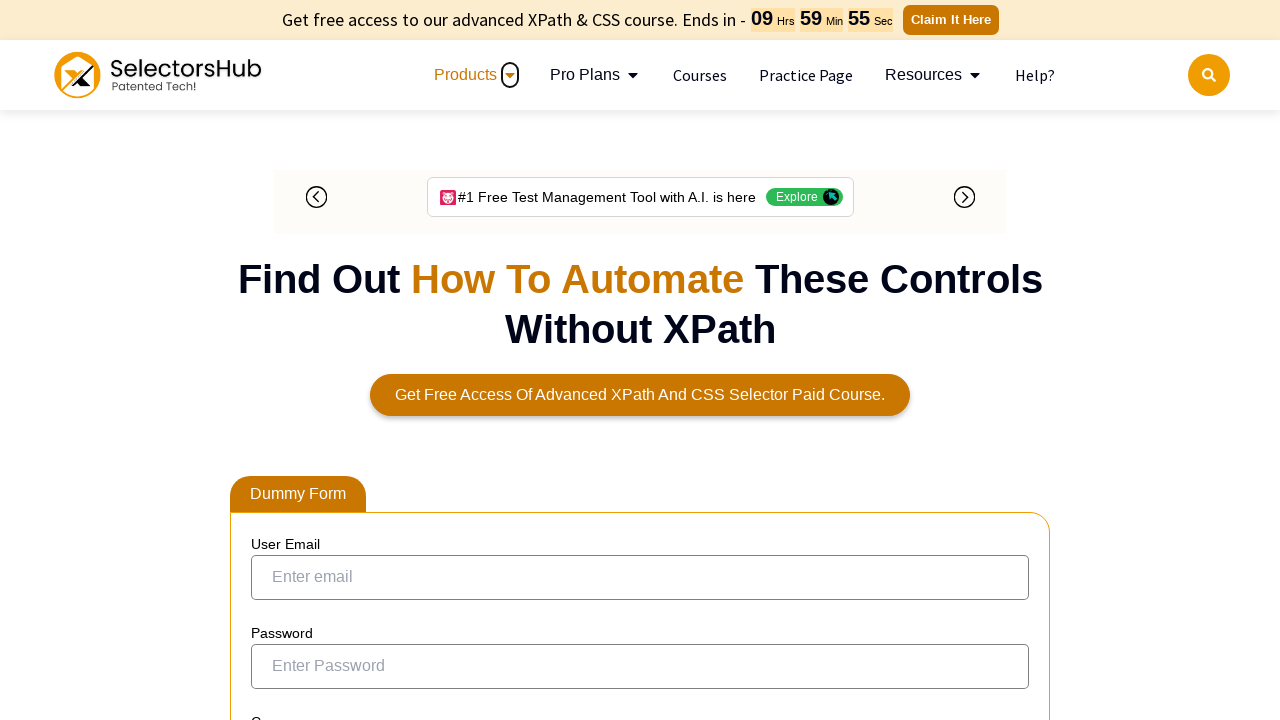

Waited for dialog handling to complete
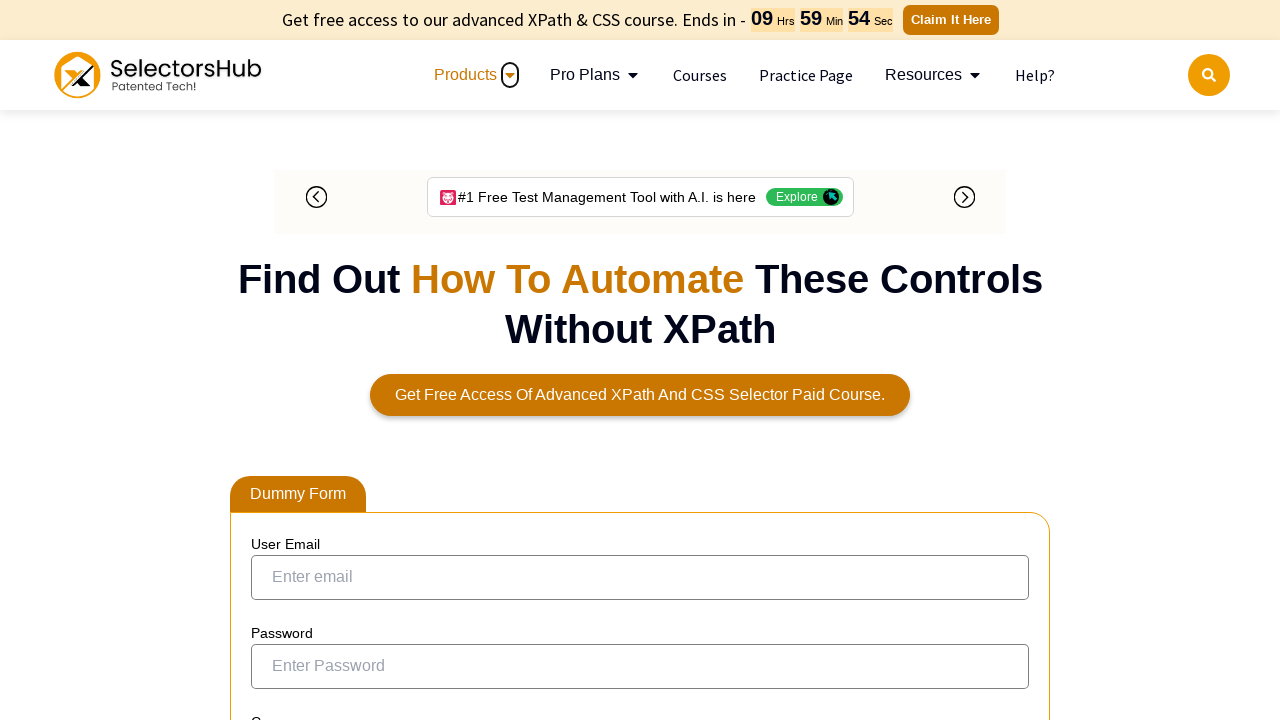

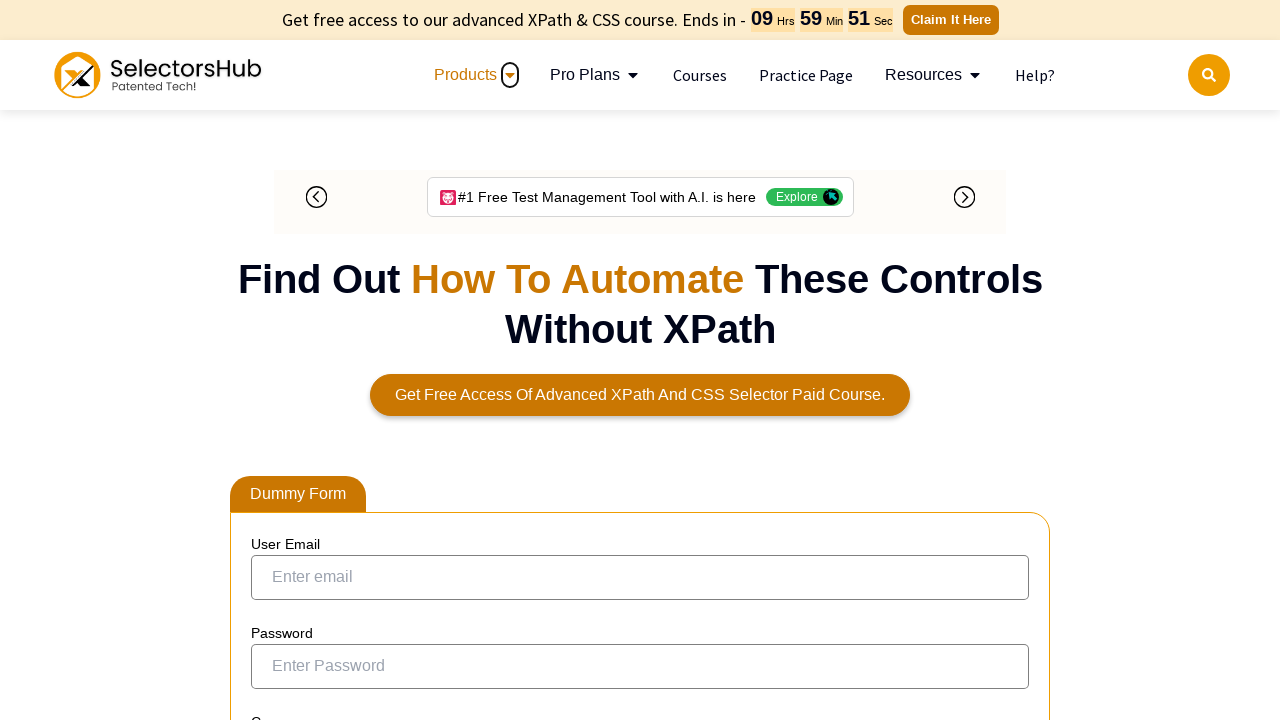